Tests a click counter functionality by clicking a button 5 times and verifying the counter updates correctly

Starting URL: https://qaclickcounter.ccbp.tech/

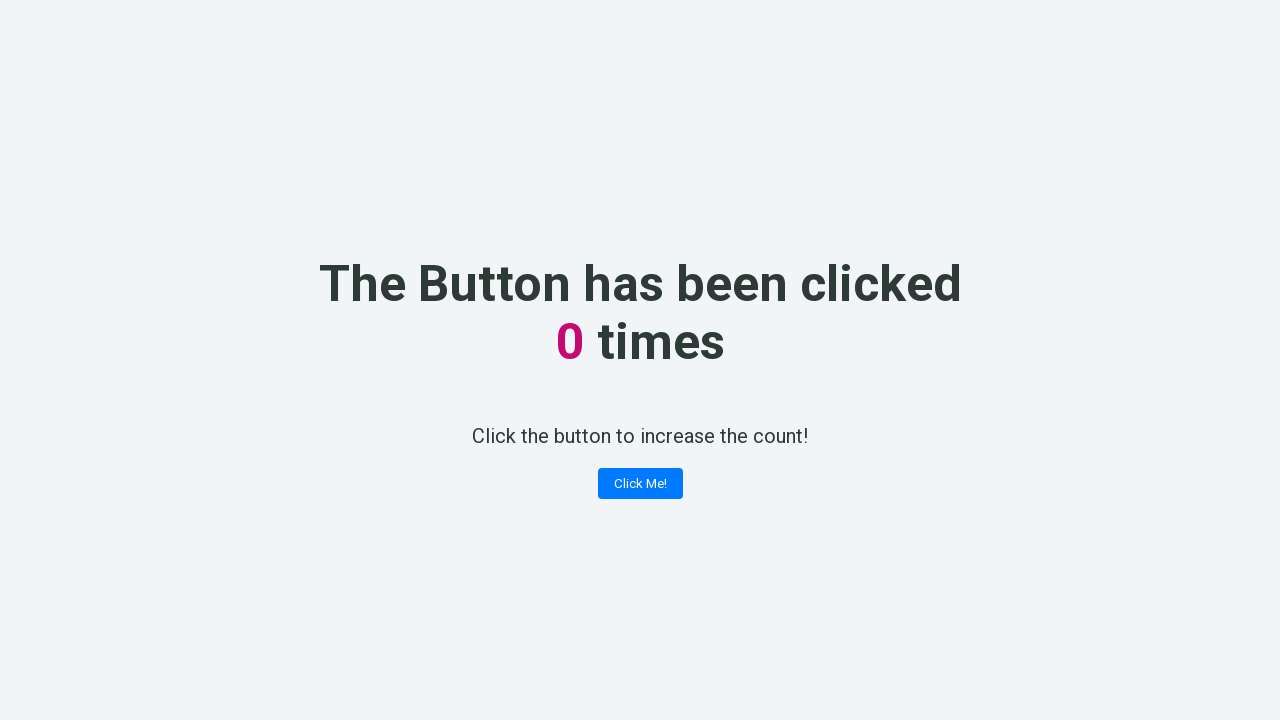

Navigated to click counter application
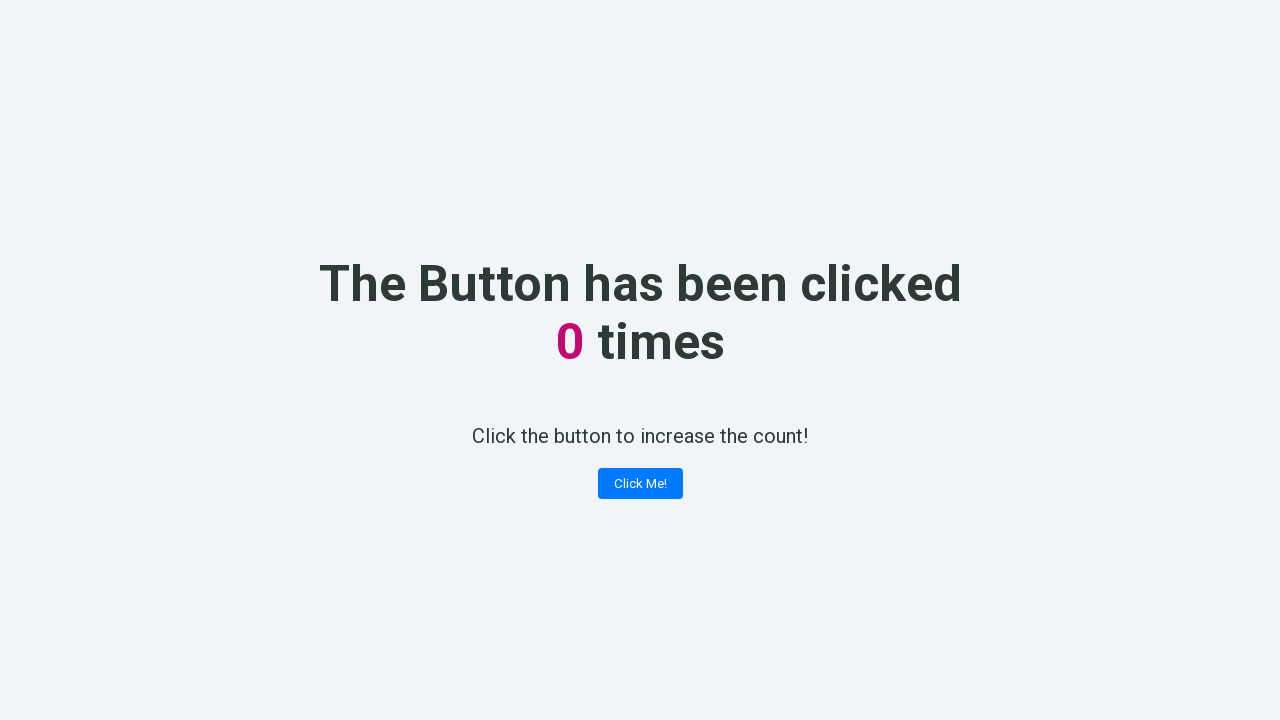

Clicked the 'Click Me!' button (click 1 of 5) at (640, 484) on .button
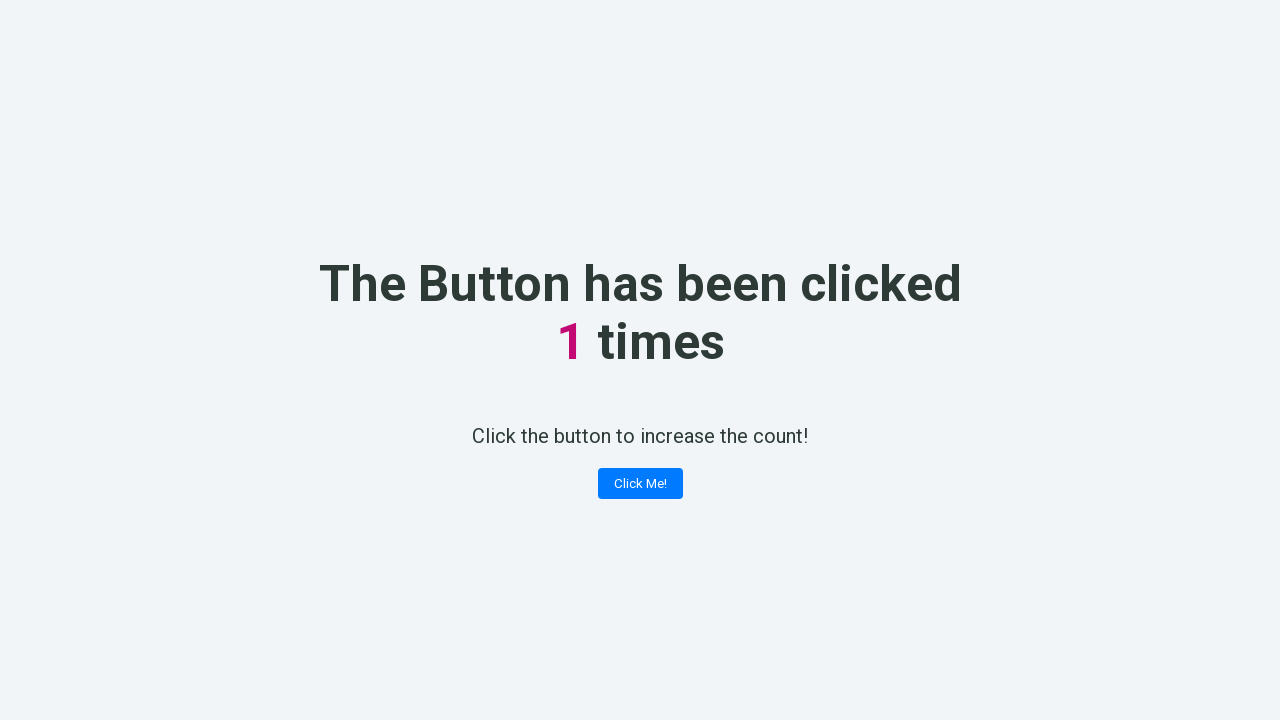

Clicked the 'Click Me!' button (click 2 of 5) at (640, 484) on .button
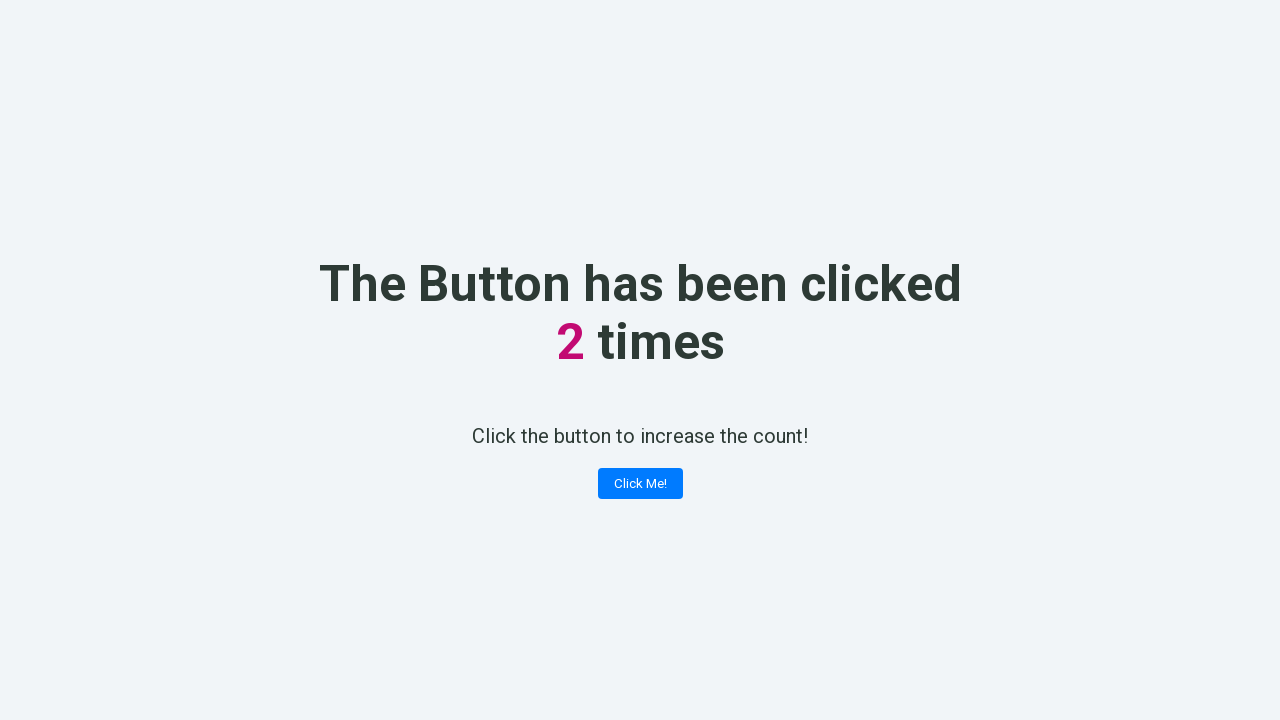

Clicked the 'Click Me!' button (click 3 of 5) at (640, 484) on .button
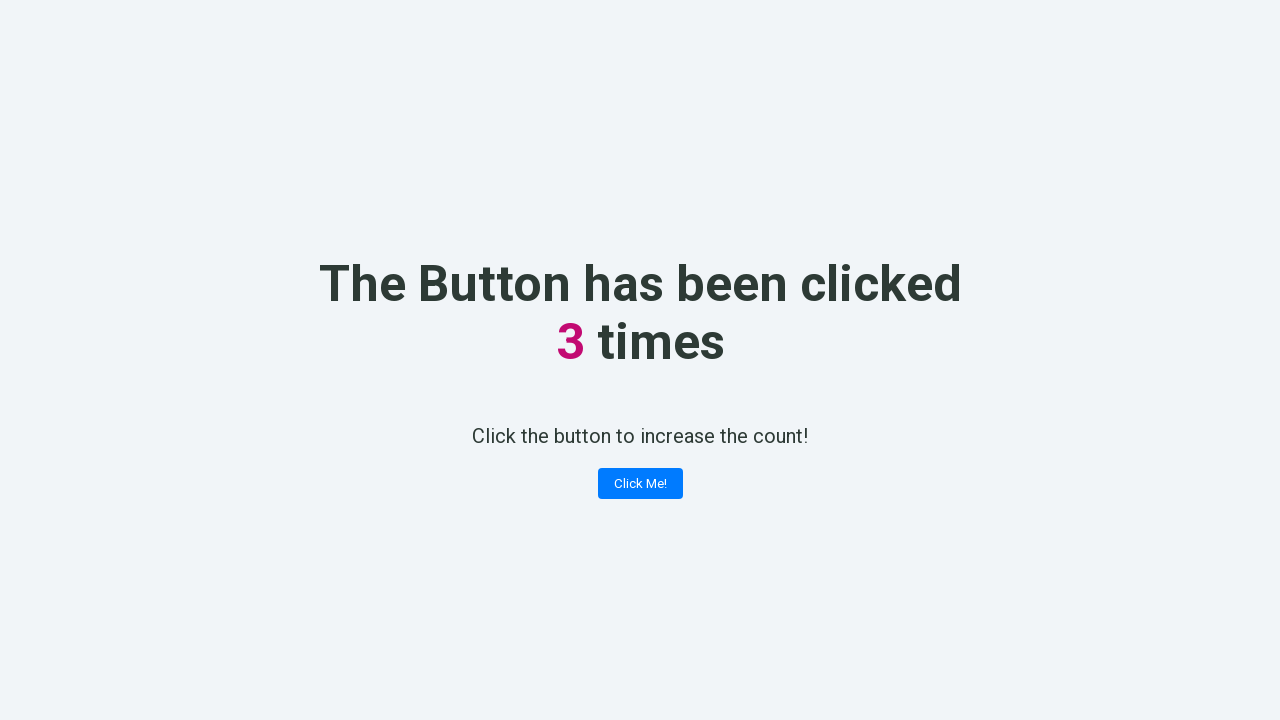

Clicked the 'Click Me!' button (click 4 of 5) at (640, 484) on .button
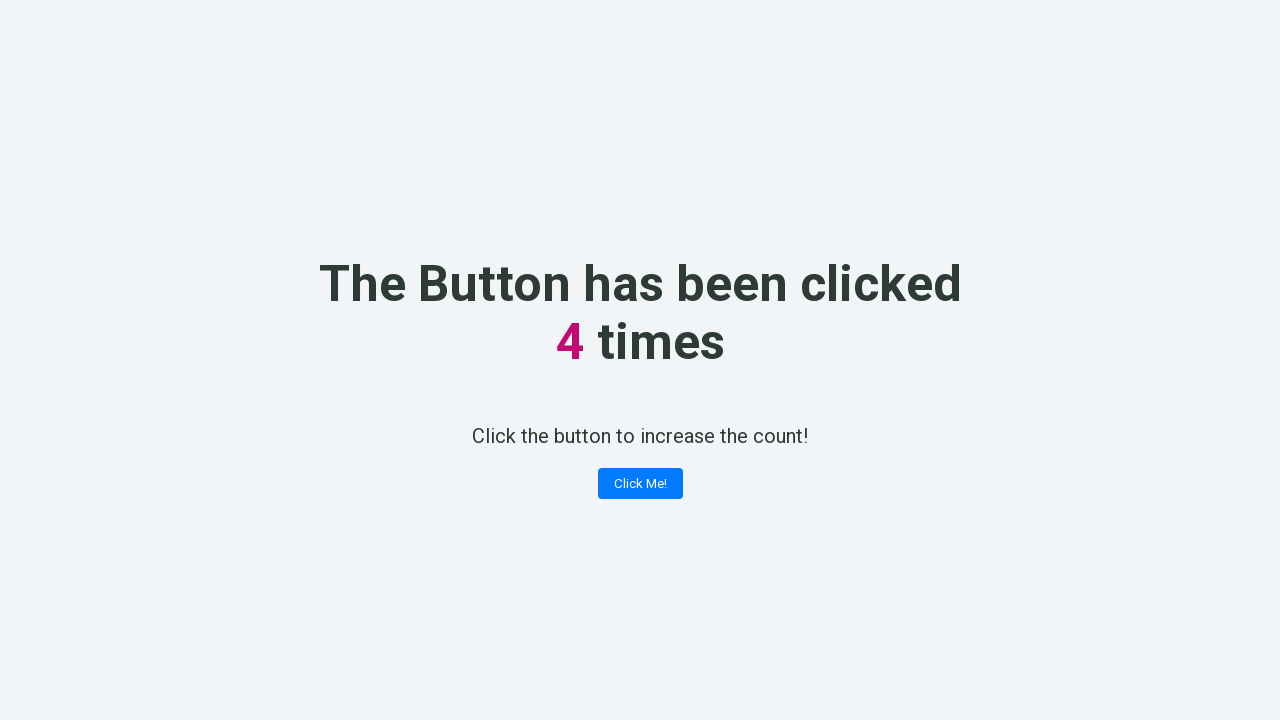

Clicked the 'Click Me!' button (click 5 of 5) at (640, 484) on .button
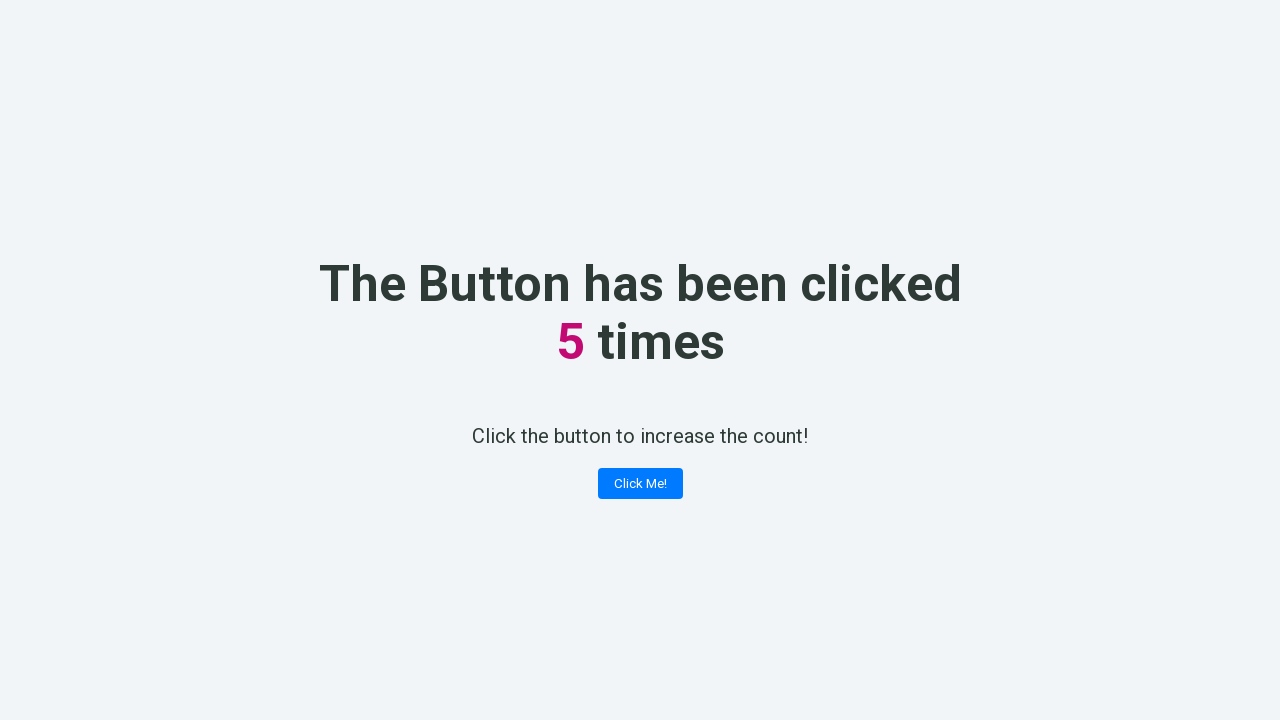

Retrieved counter value text content
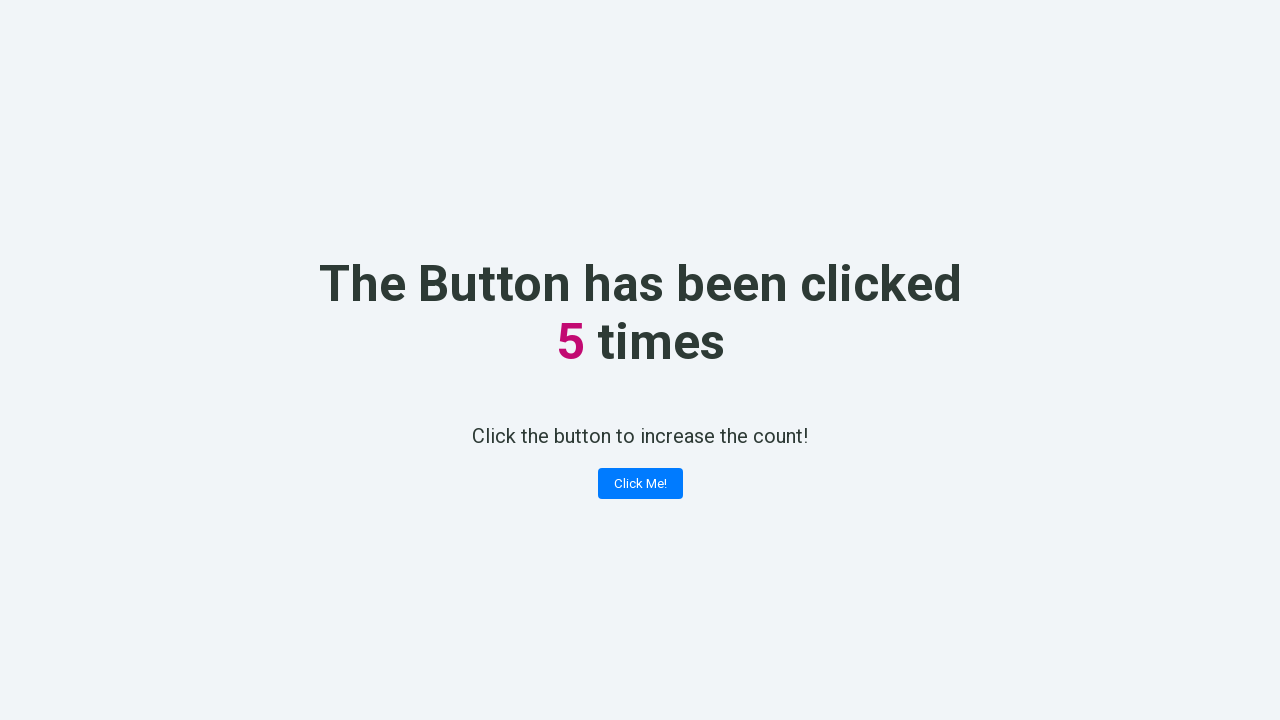

Verified counter displays value of 5
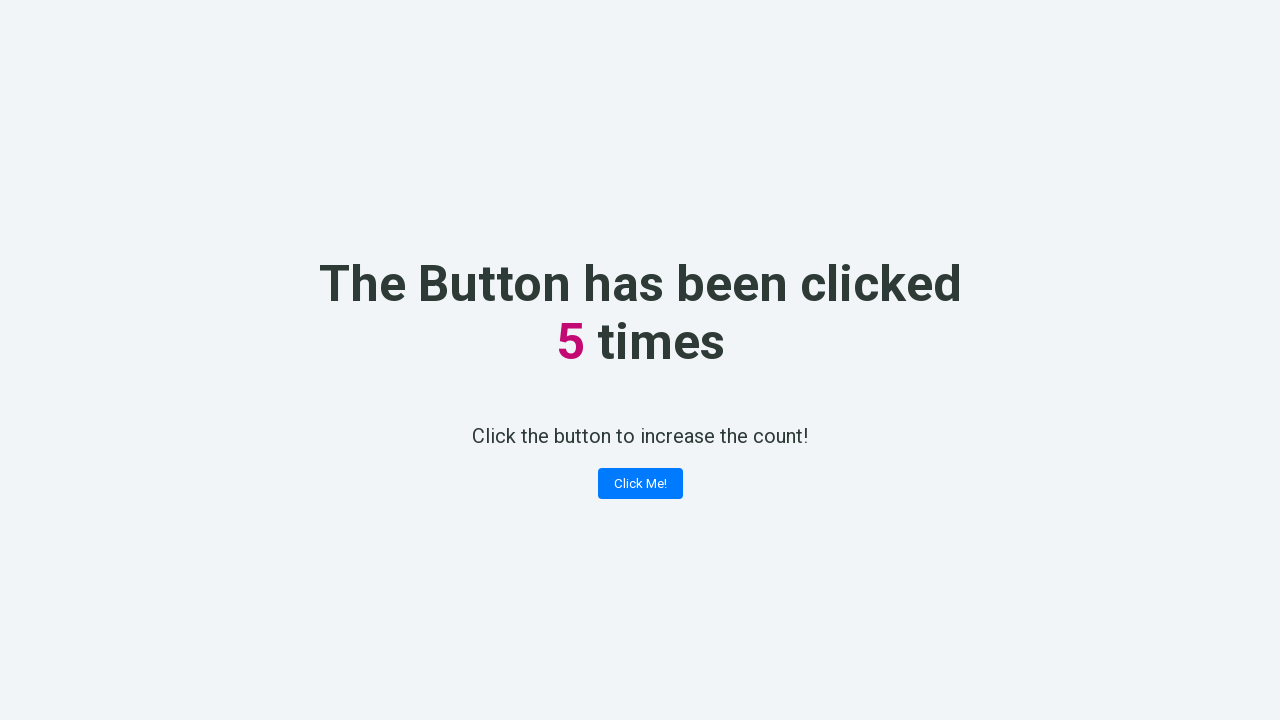

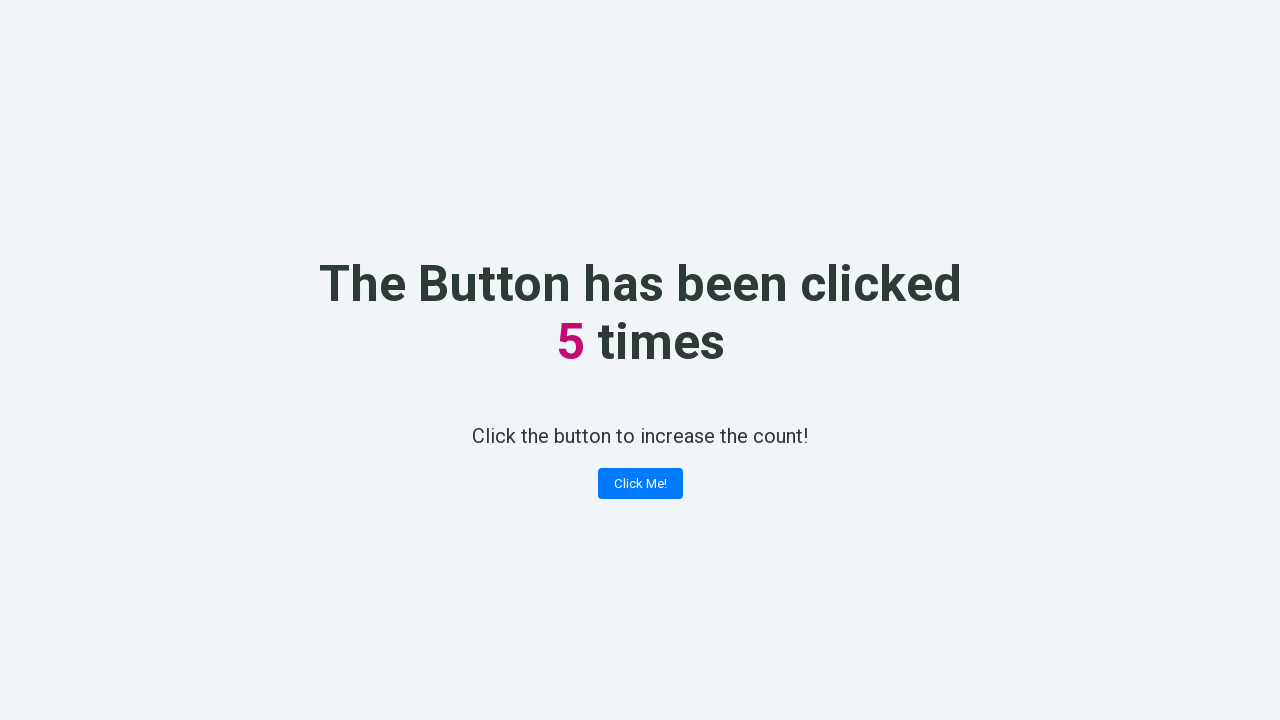